Tests iframe switching functionality by navigating to W3Schools Try It editor, switching to the iframe containing the result, clicking a button inside it, then switching back to the main page and clicking the home link.

Starting URL: https://www.w3schools.com/js/tryit.asp?filename=tryjs_myfirst

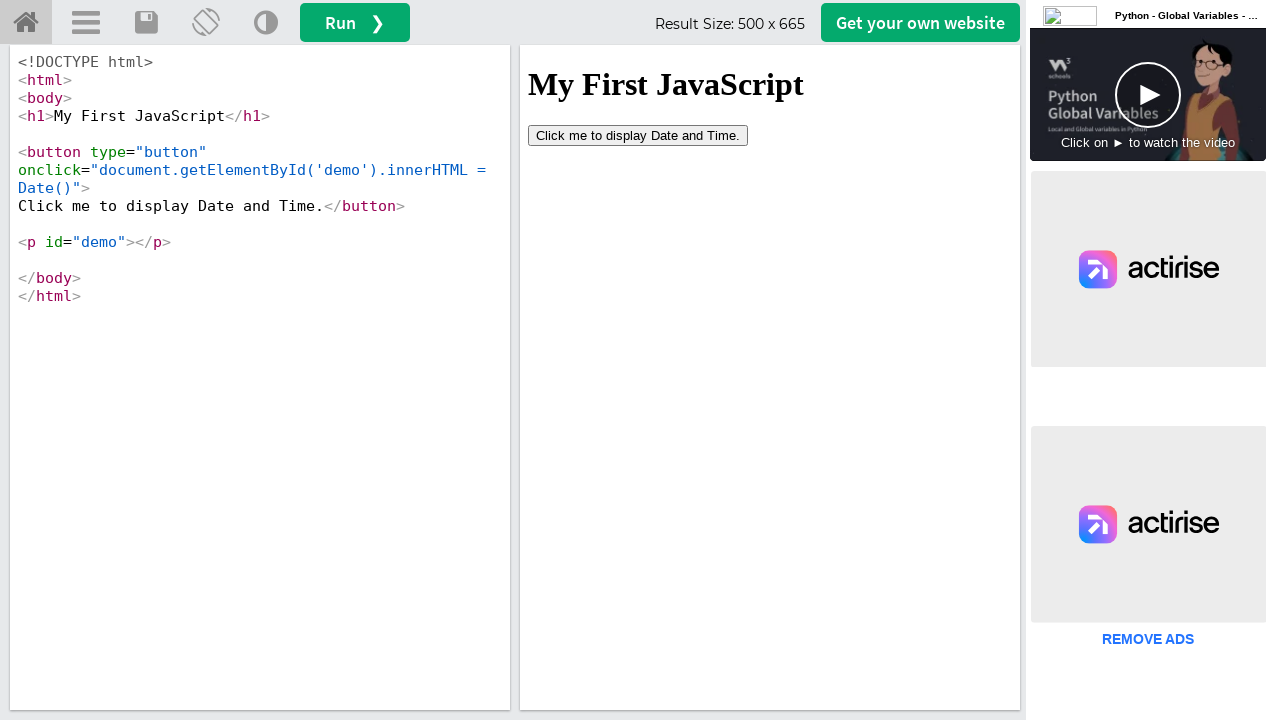

Waited for iframe#iframeResult to load
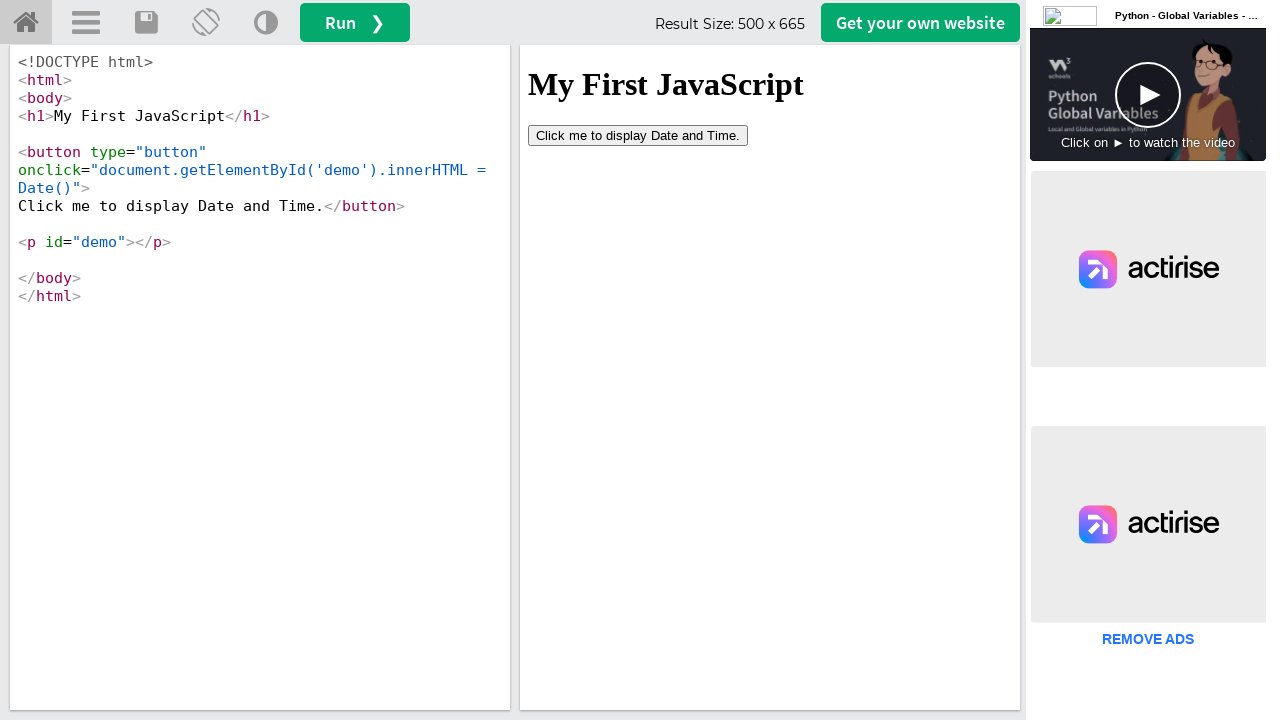

Located iframe#iframeResult and switched context
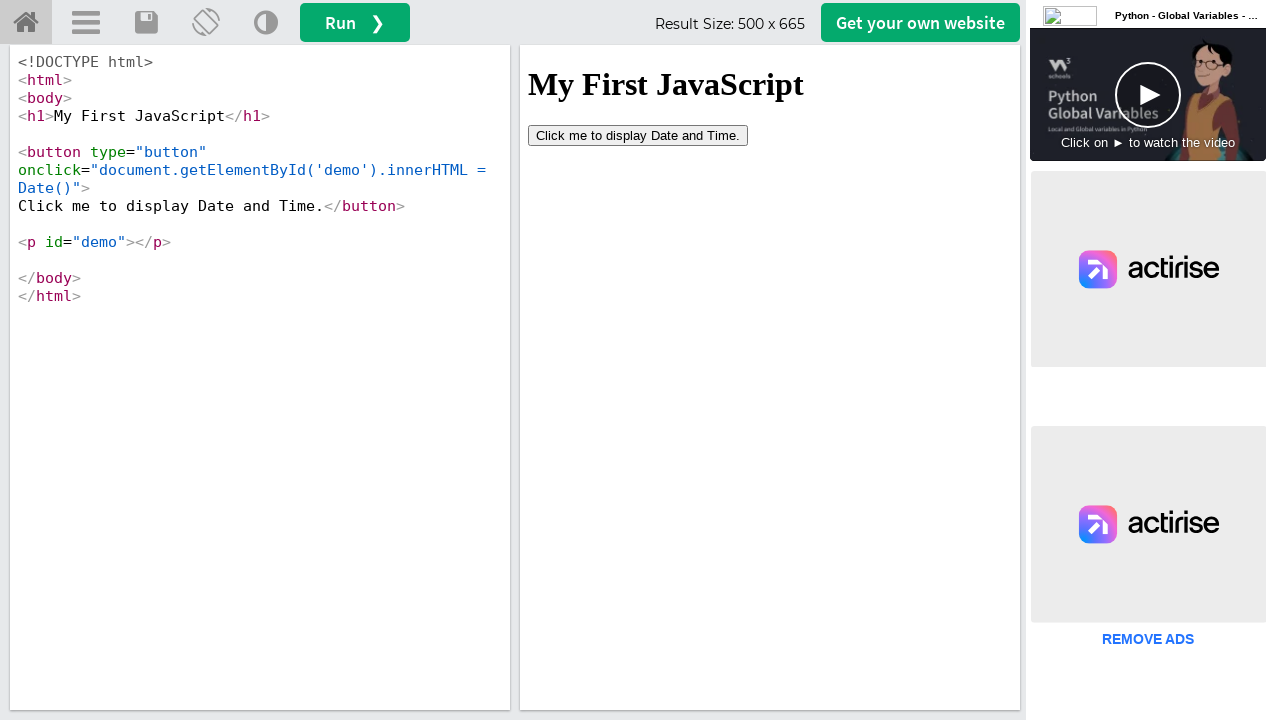

Clicked button inside the iframe at (638, 135) on iframe#iframeResult >> internal:control=enter-frame >> button[type='button']
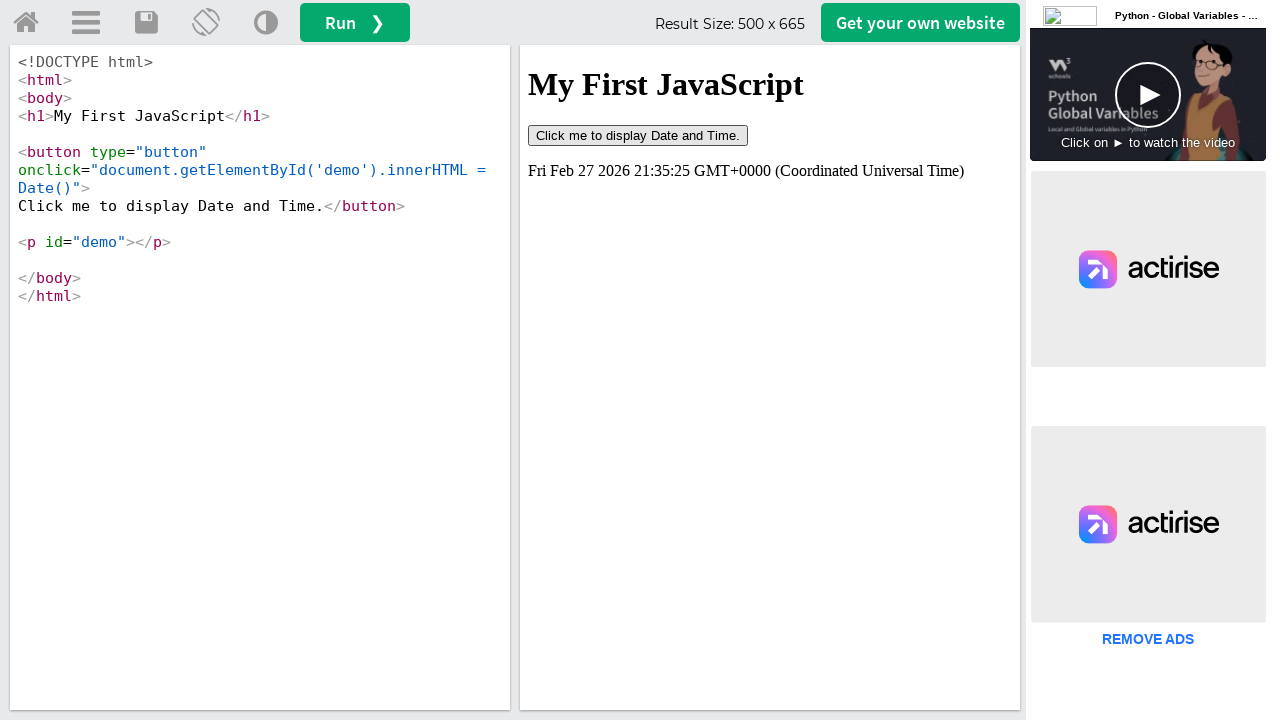

Waited 1000ms for iframe action to complete
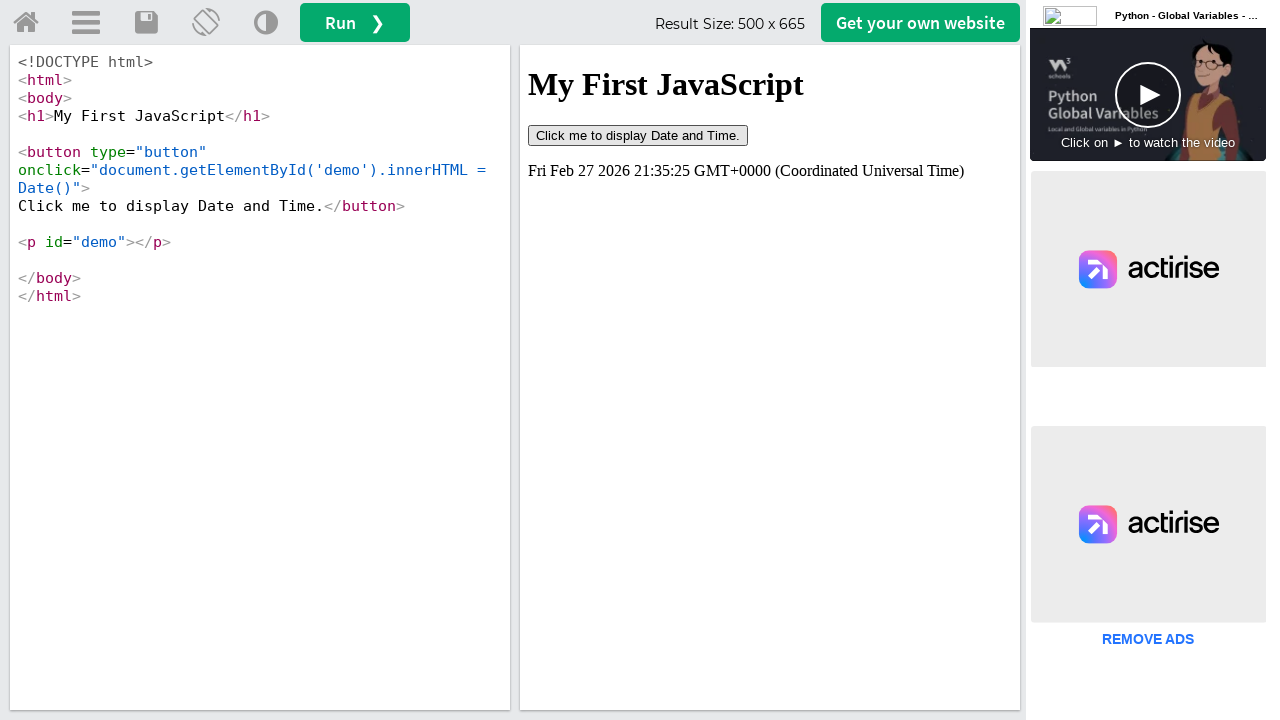

Clicked home link in the main page at (26, 23) on a#tryhome
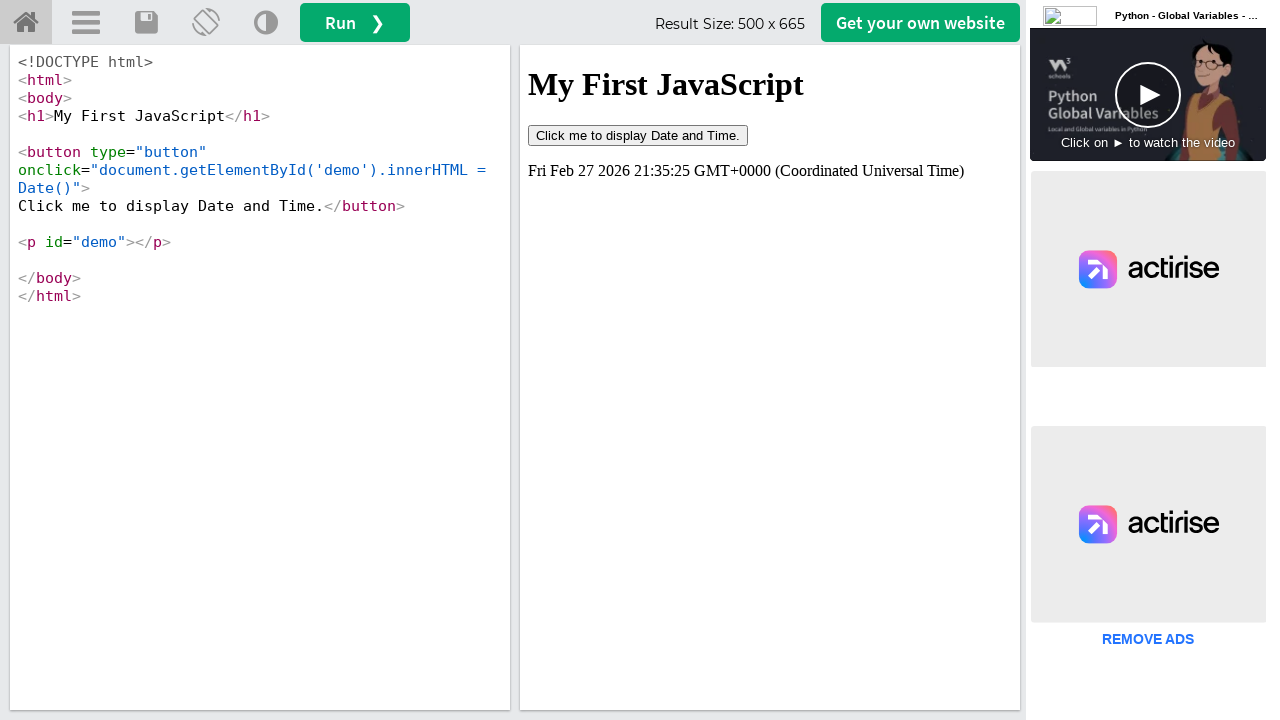

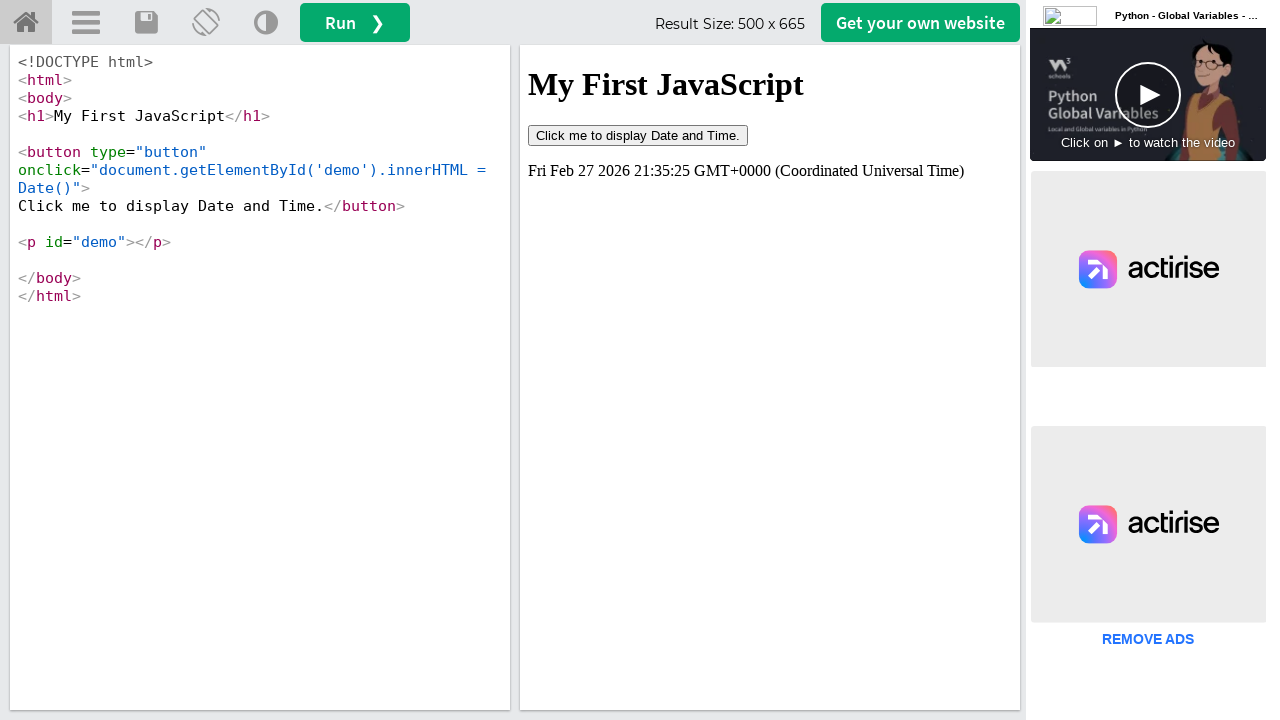